Navigates to an LMS homepage and clicks on the "All Courses" link to view available courses, then waits for course entries to load.

Starting URL: https://alchemy.hguy.co/lms

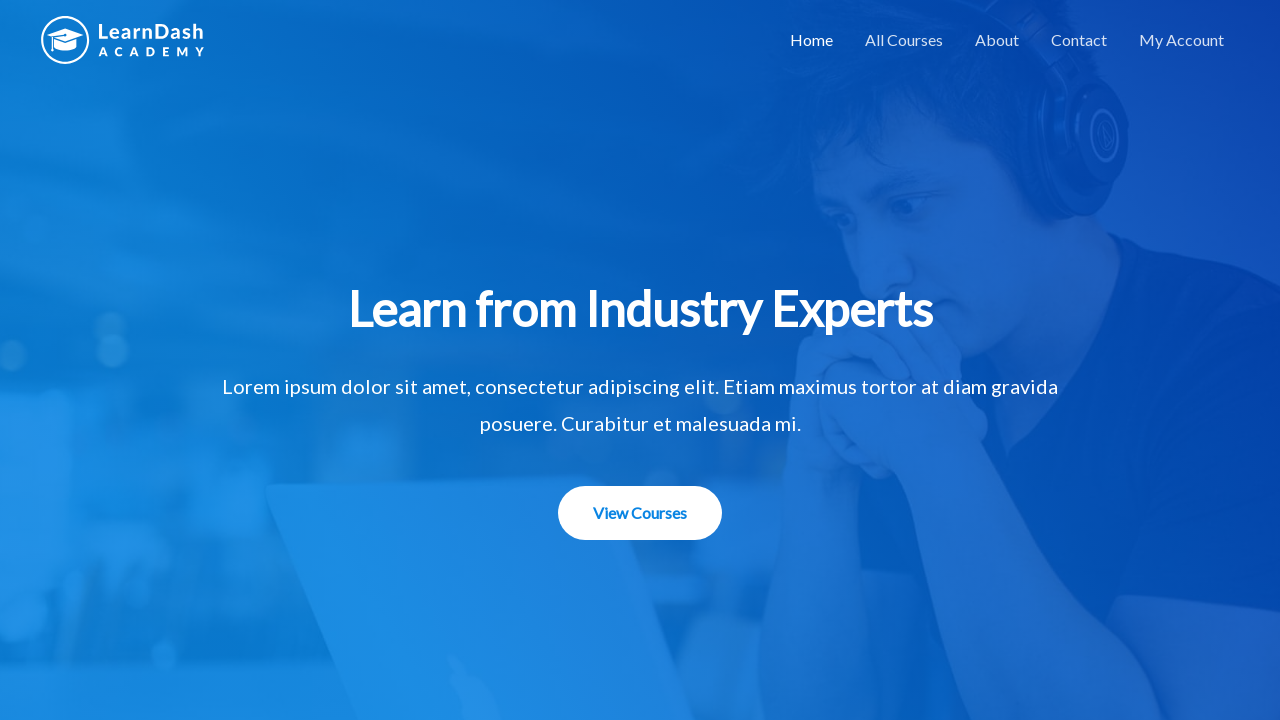

Clicked on 'All Courses' link at (904, 40) on xpath=//a[text()='All Courses']
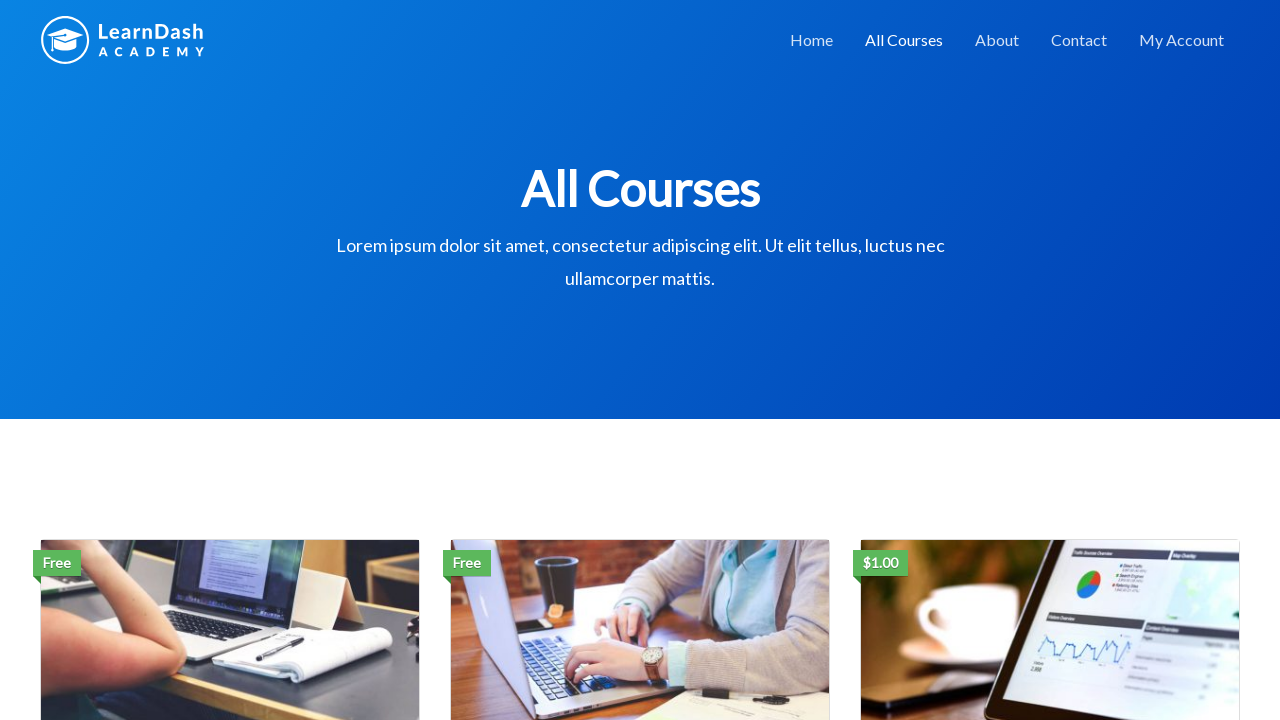

Course entries loaded successfully
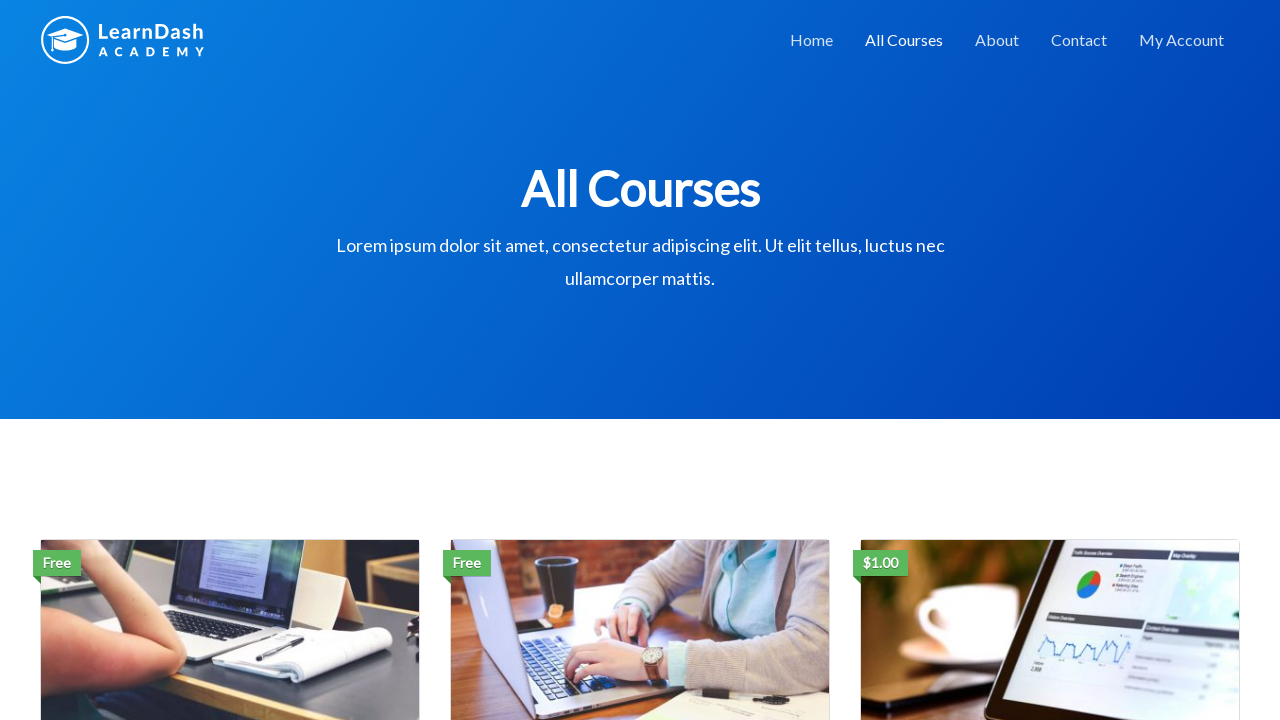

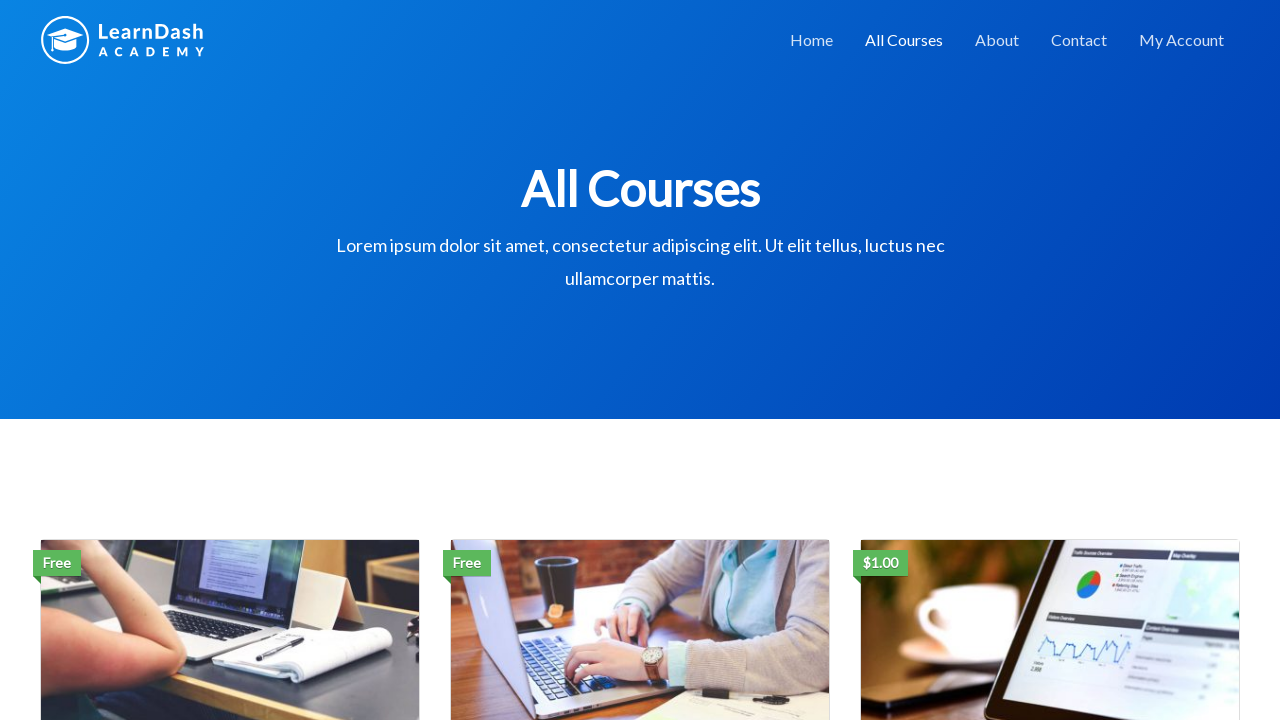